Tests window handling by clicking a button to open a new window, switching between windows, and verifying text in both windows

Starting URL: https://demo.automationtesting.in/Windows.html

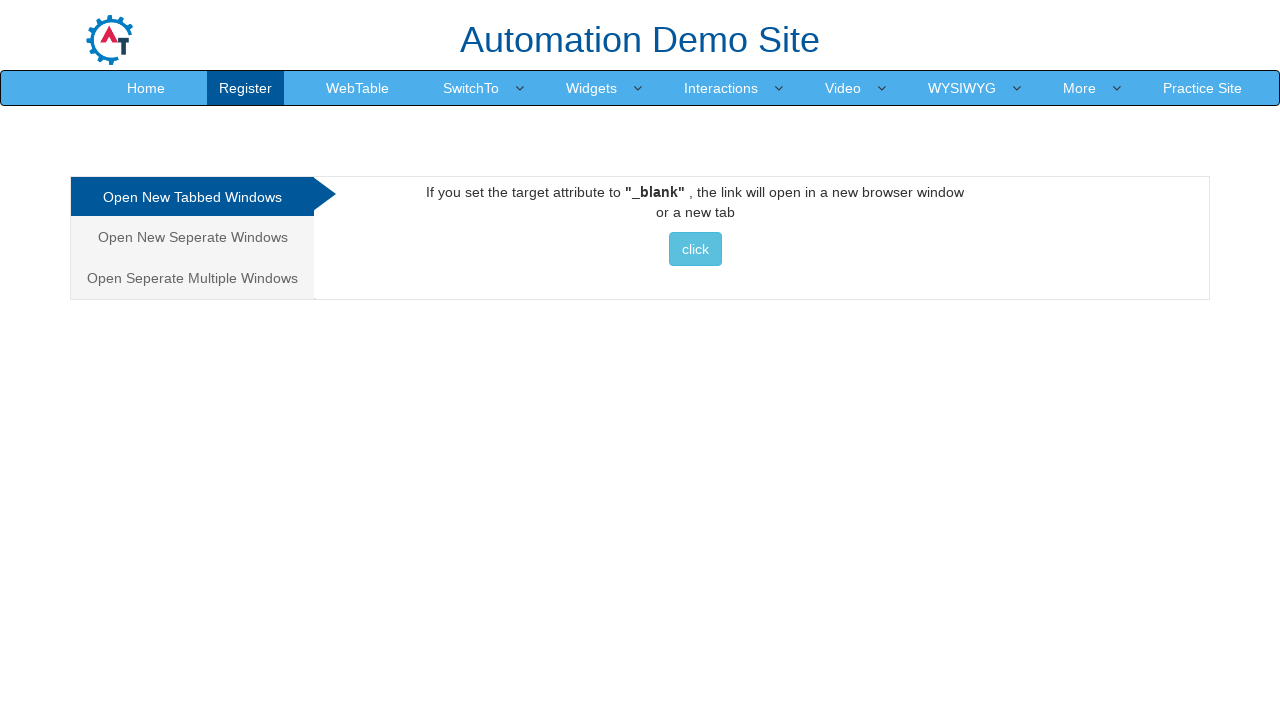

Clicked button to open new window and popup appeared at (695, 249) on button.btn.btn-info
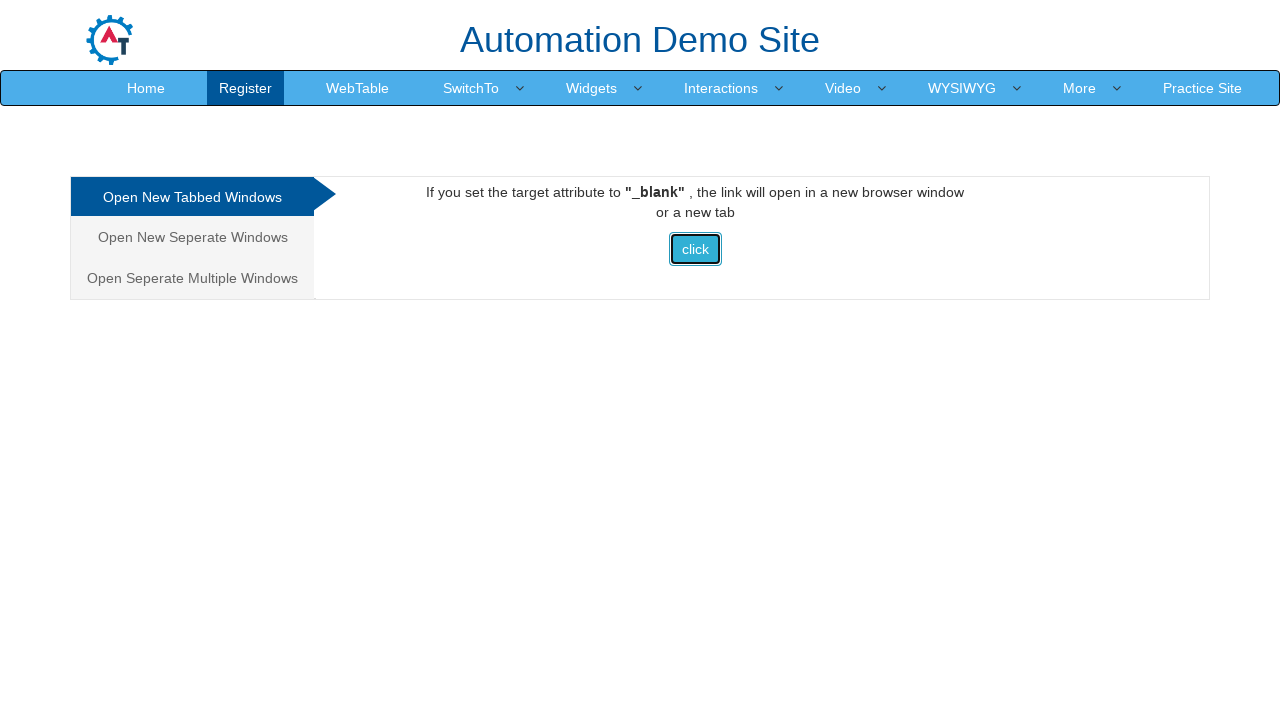

Captured reference to new popup window
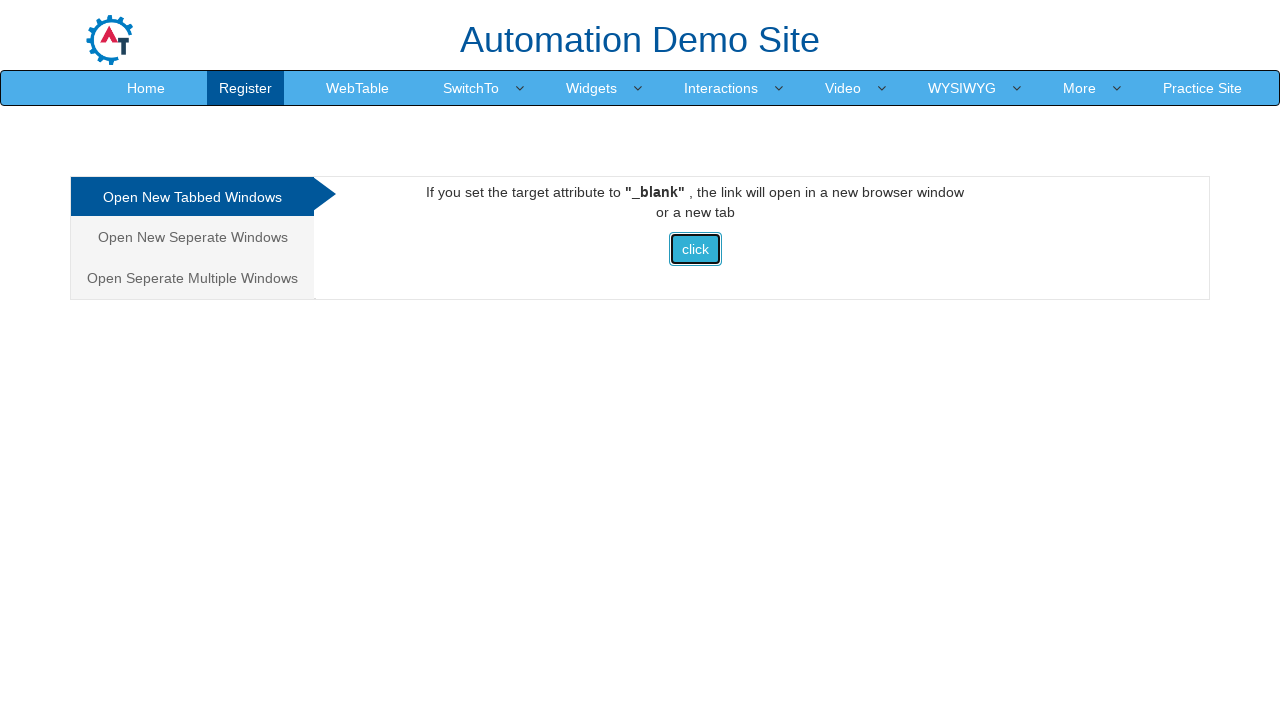

Waited for large heading element in new window to load
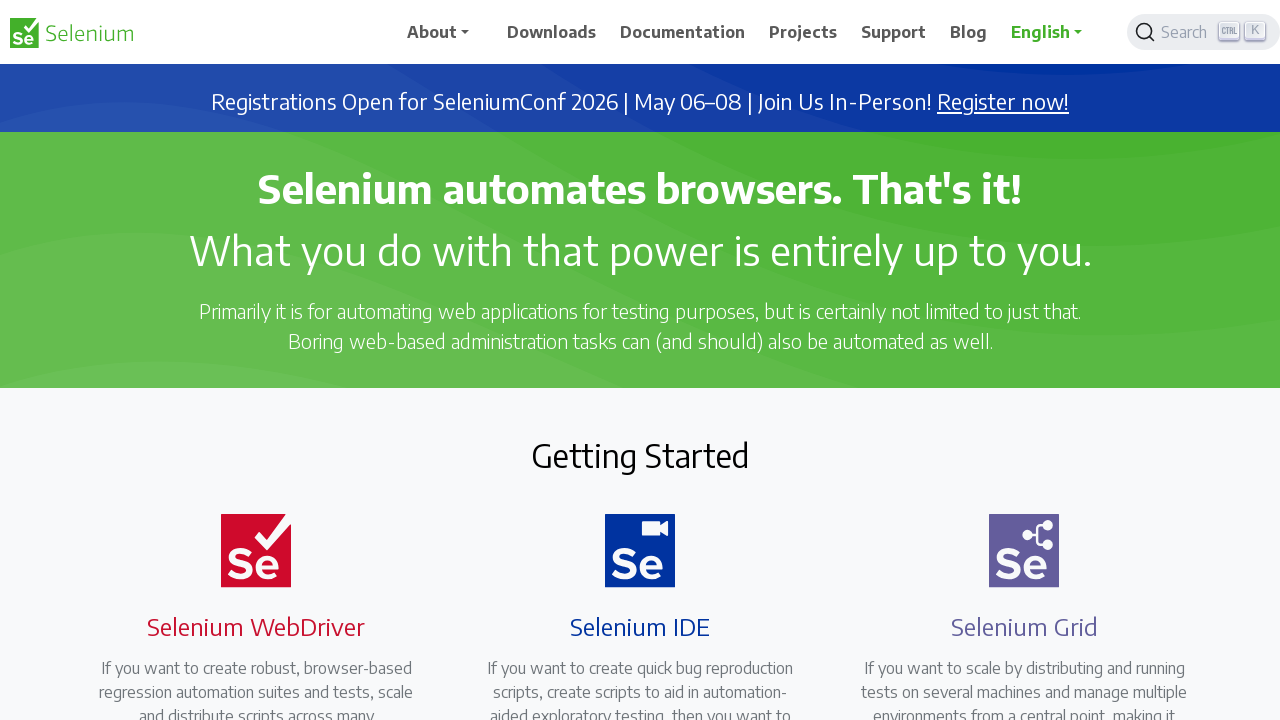

Verified heading 'Automation Demo Site' is present in main window
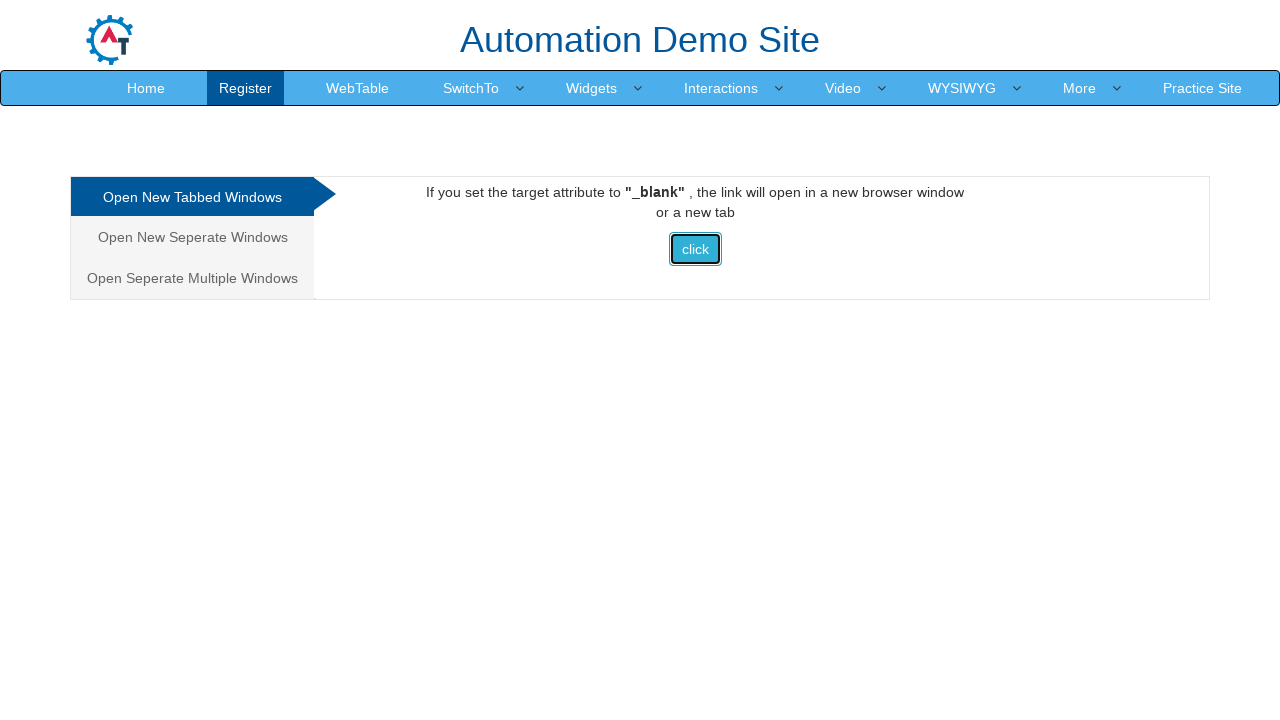

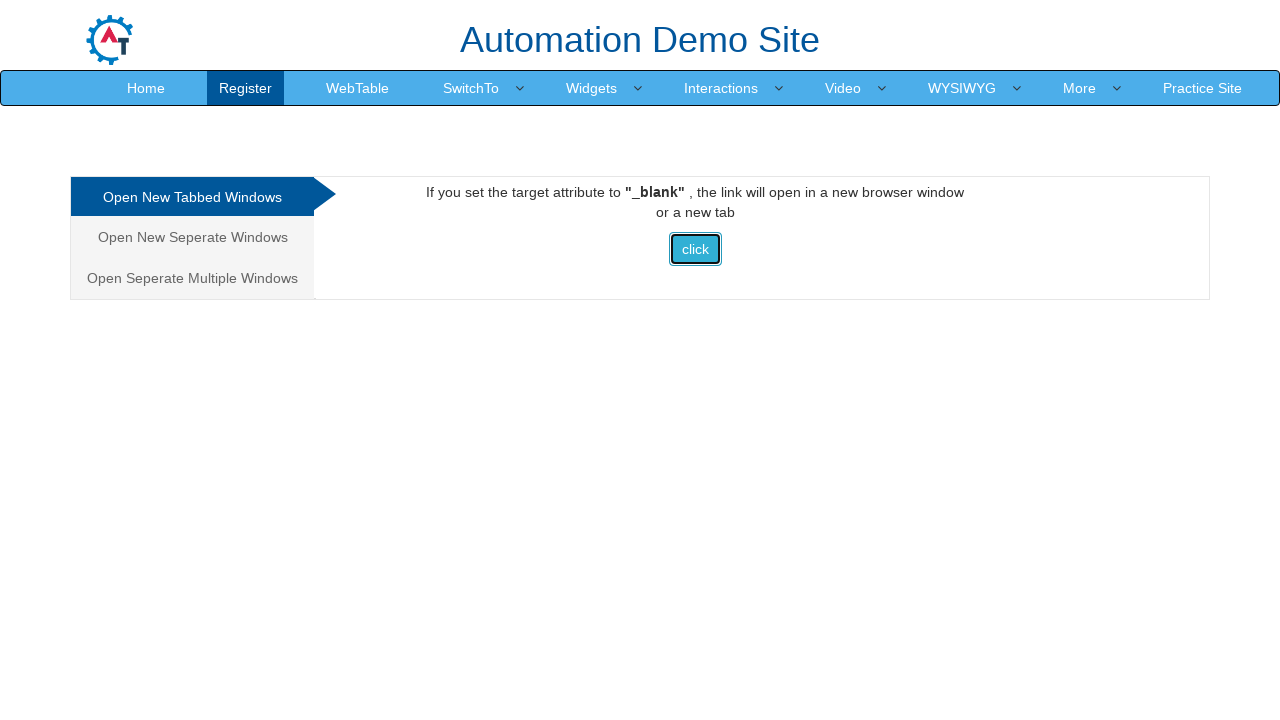